Tests adding a new employee by resetting the database, navigating to the add employee form, filling in employee details (name, email, address, city, zip code, hiring date, job title), and verifying the employee appears in the table.

Starting URL: https://c.lsi2.hr.dmerej.info/

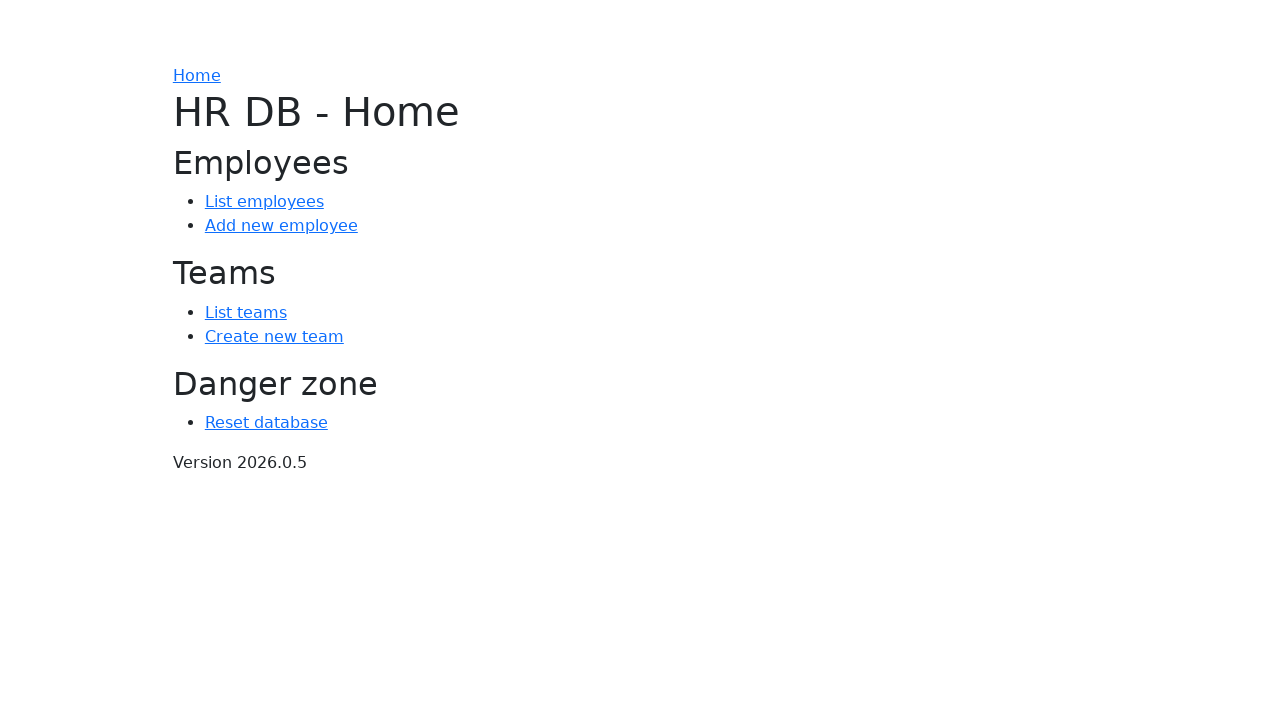

Clicked 'Reset database' link at (266, 423) on internal:role=link[name="Reset database"i]
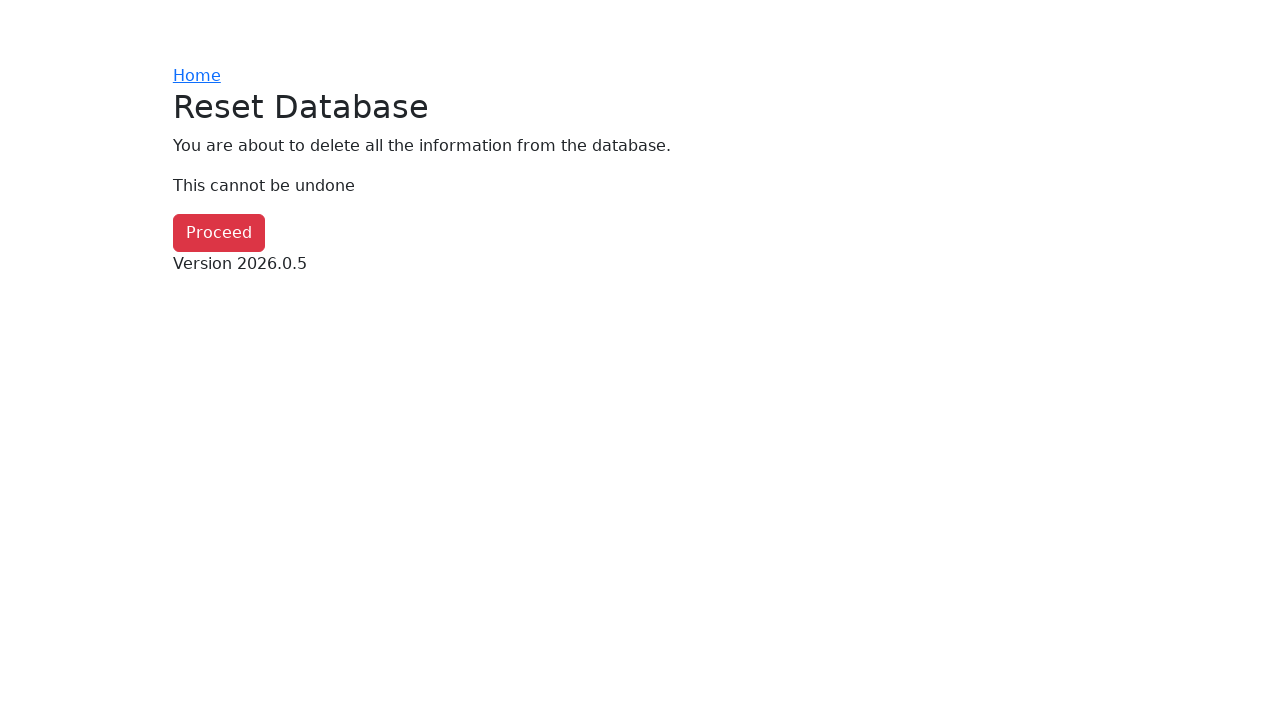

Clicked 'Proceed' button to confirm database reset at (219, 233) on internal:role=button[name="Proceed"i]
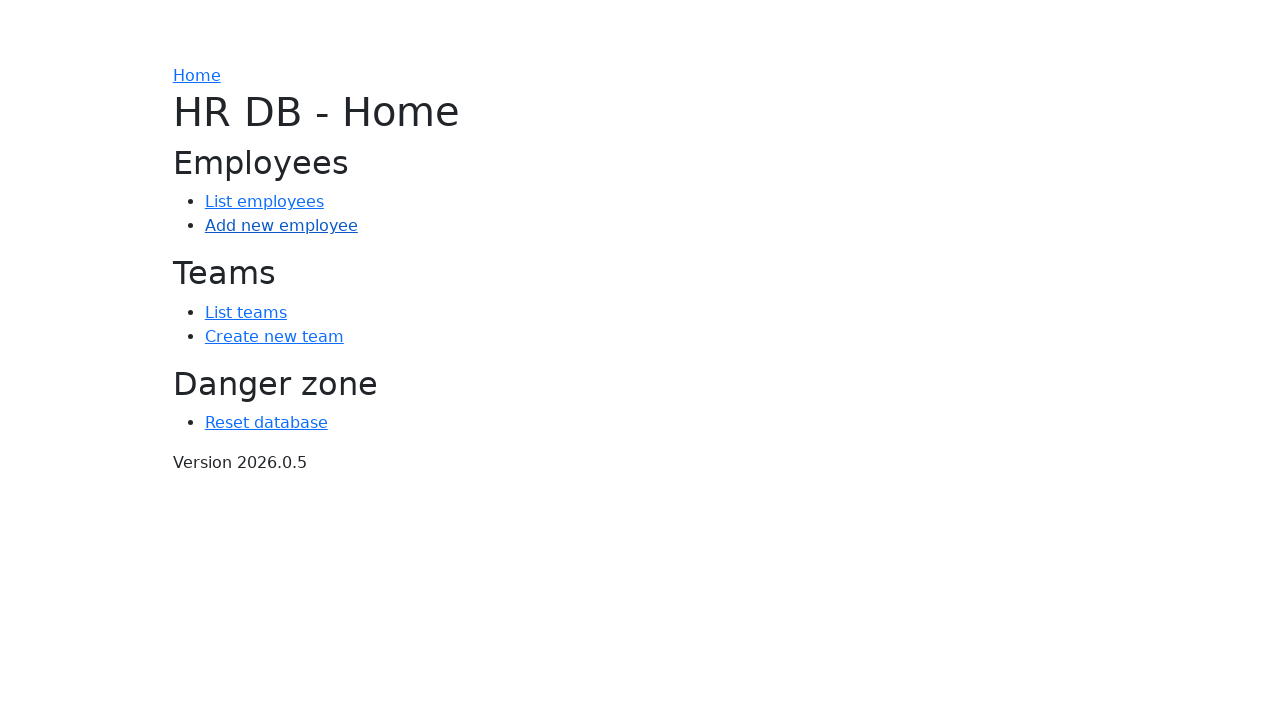

Clicked 'Add new employee' link at (281, 226) on internal:role=link[name="Add new employee"i]
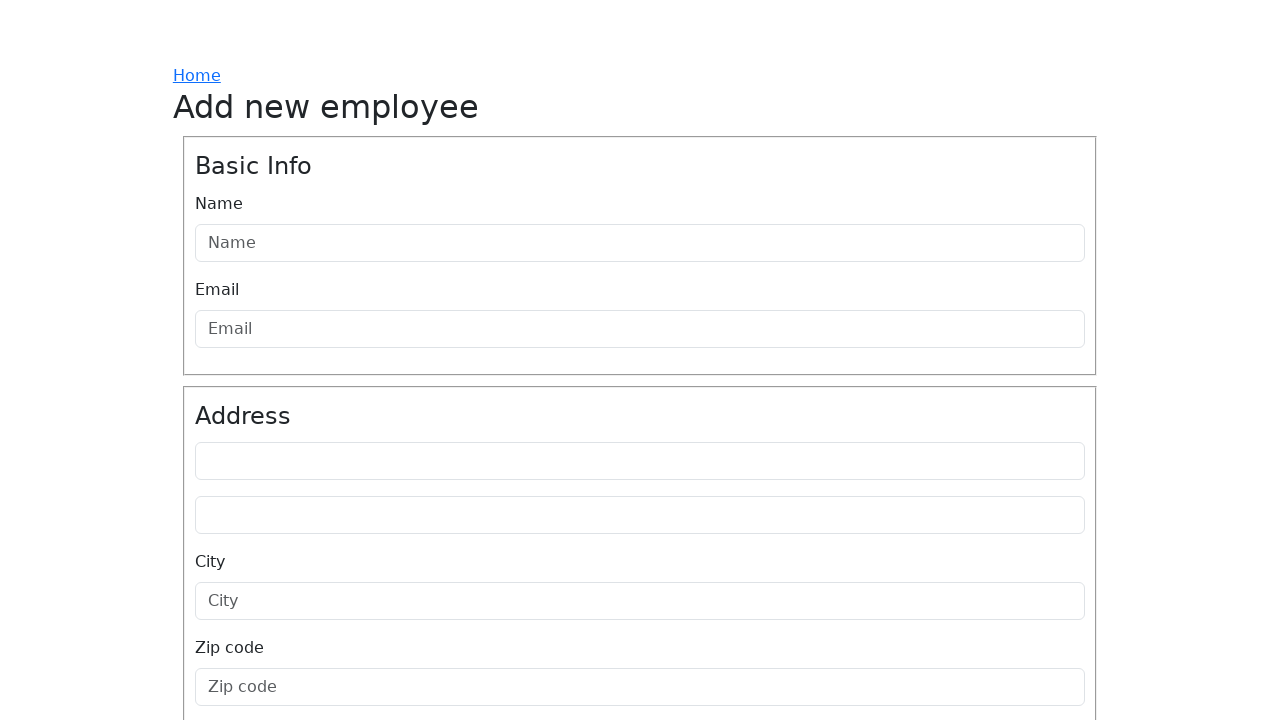

Clicked Name field at (640, 243) on internal:attr=[placeholder="Name"i]
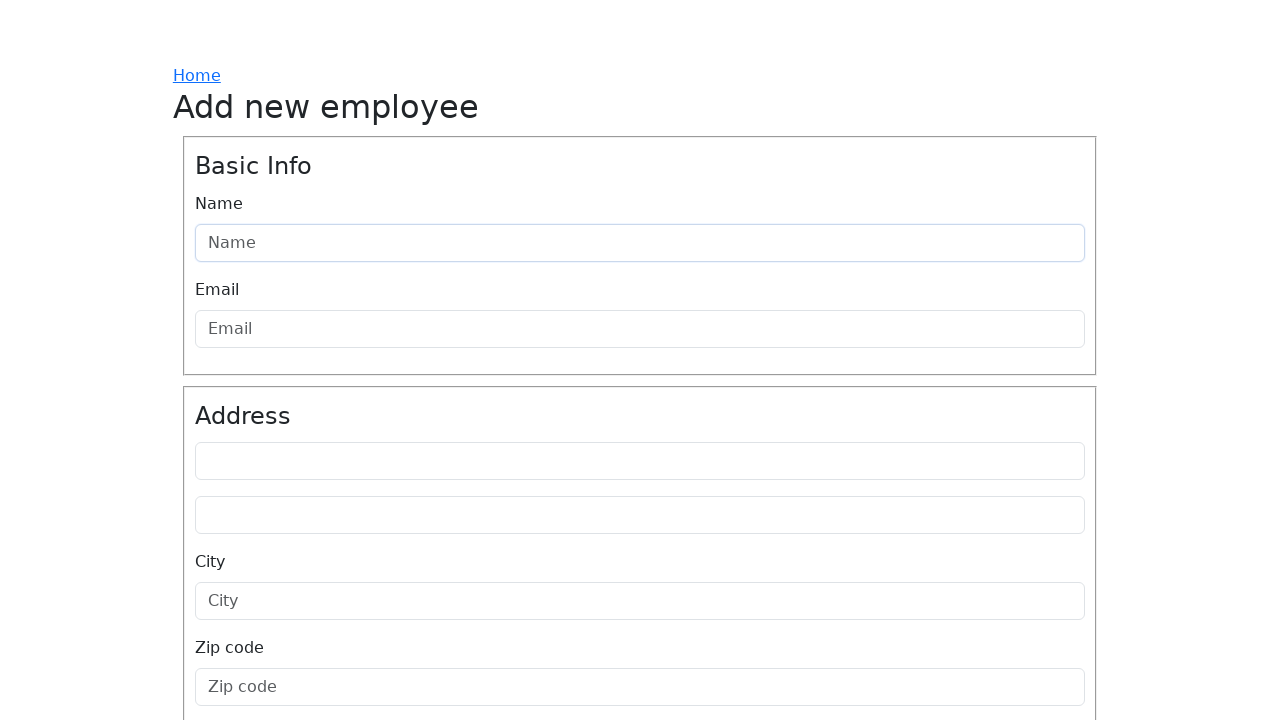

Filled Name field with 'Maxime' on internal:attr=[placeholder="Name"i]
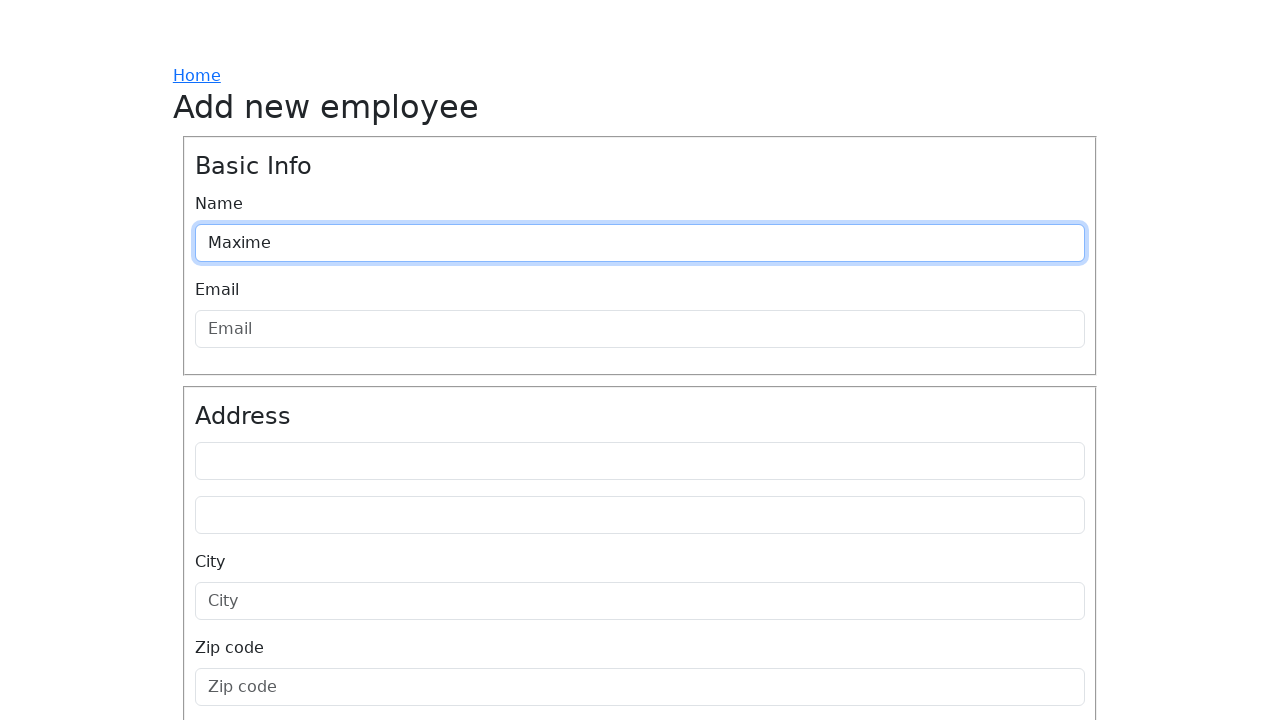

Pressed Tab to move to next field on internal:attr=[placeholder="Name"i]
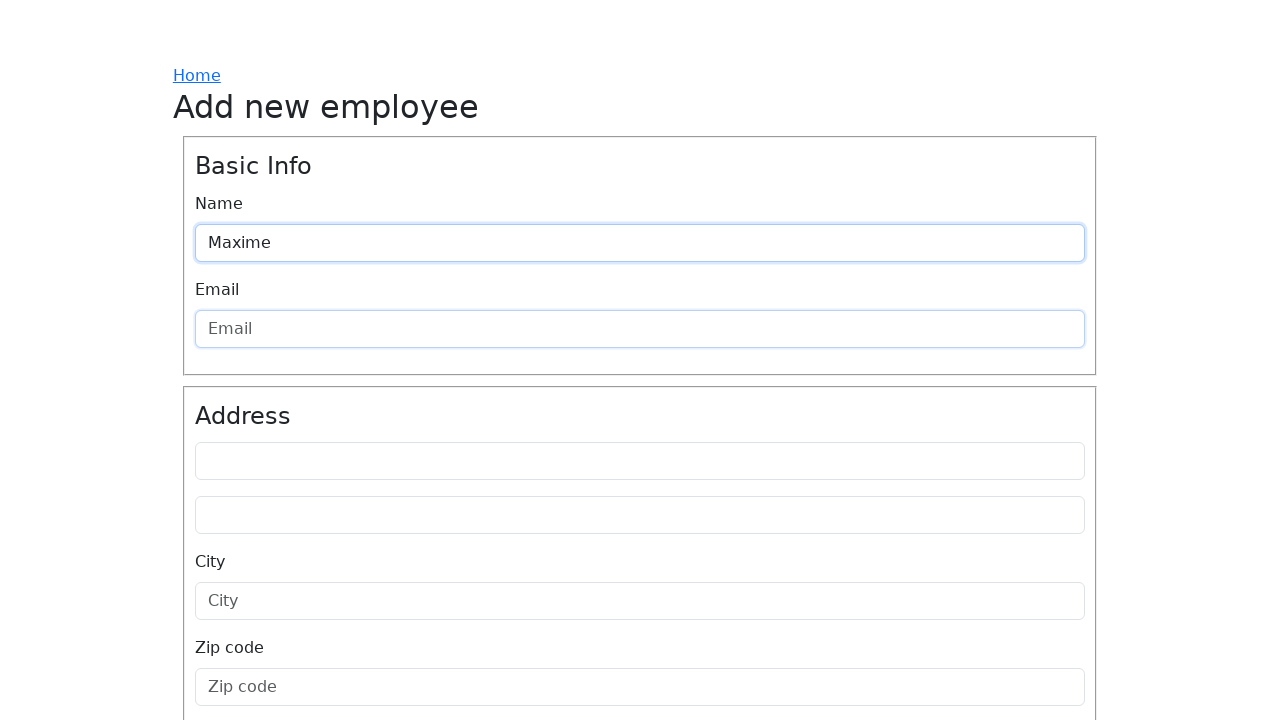

Filled Email field with 'maxime.wang@efrei.net' on internal:attr=[placeholder="Email"i]
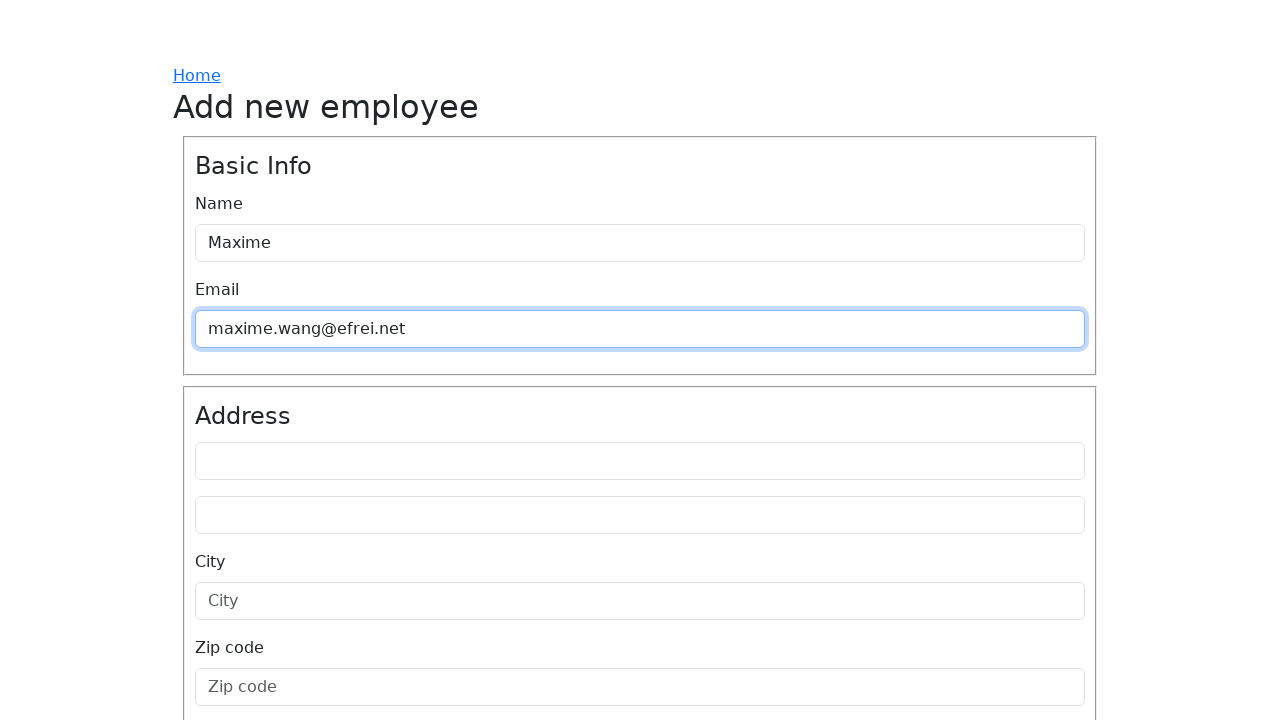

Pressed Tab to move to next field on internal:attr=[placeholder="Email"i]
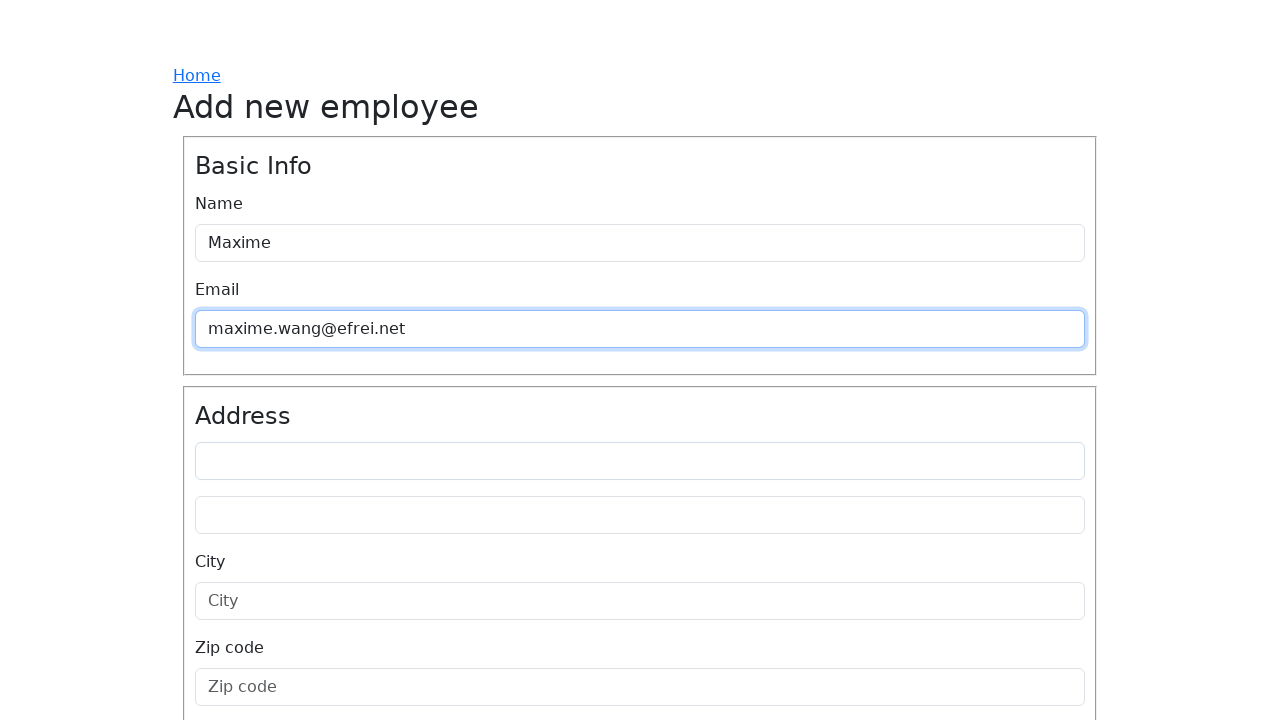

Filled Address field with '13 rue de Chinatown' on #id_address_line1
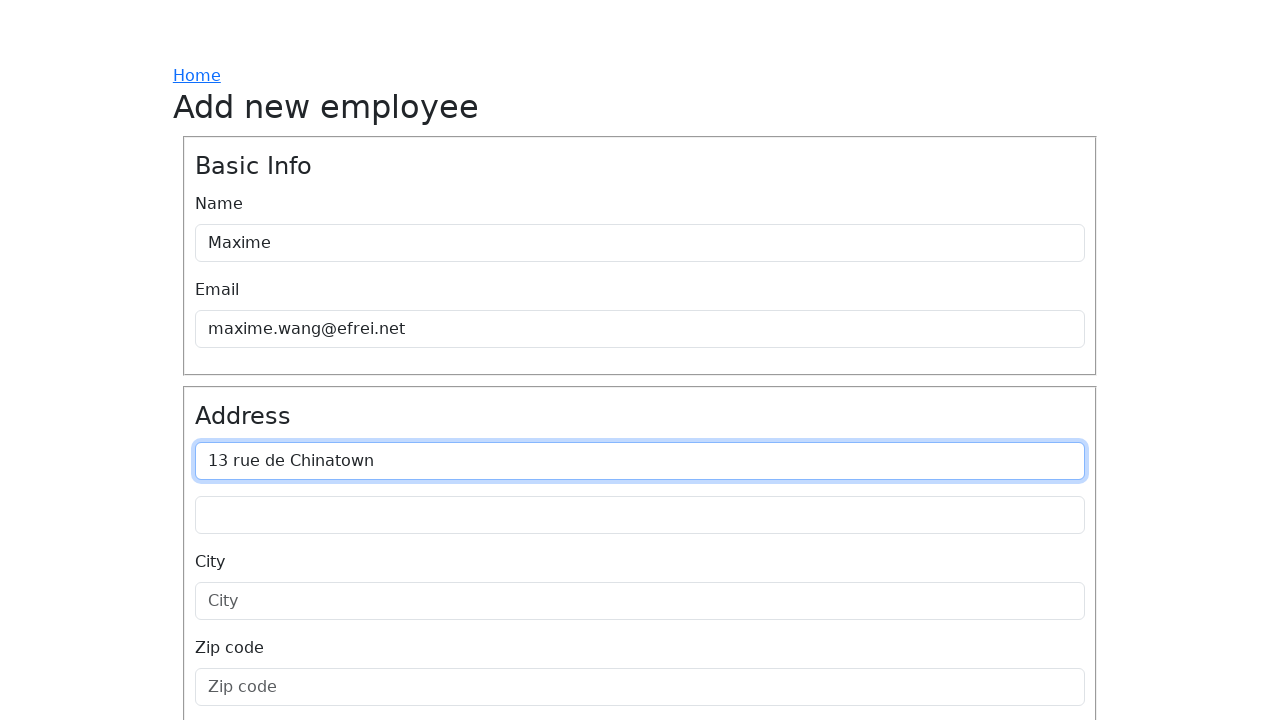

Clicked City field at (640, 601) on internal:attr=[placeholder="City"i]
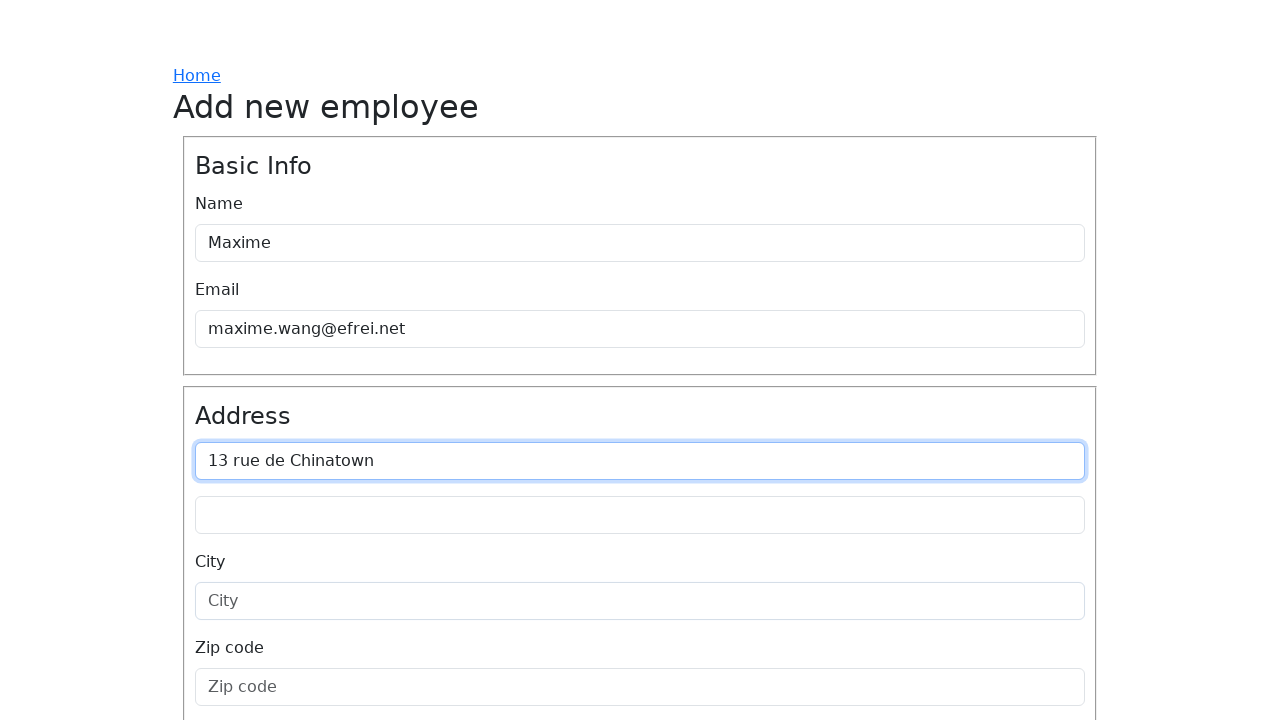

Filled City field with 'Paris' on internal:attr=[placeholder="City"i]
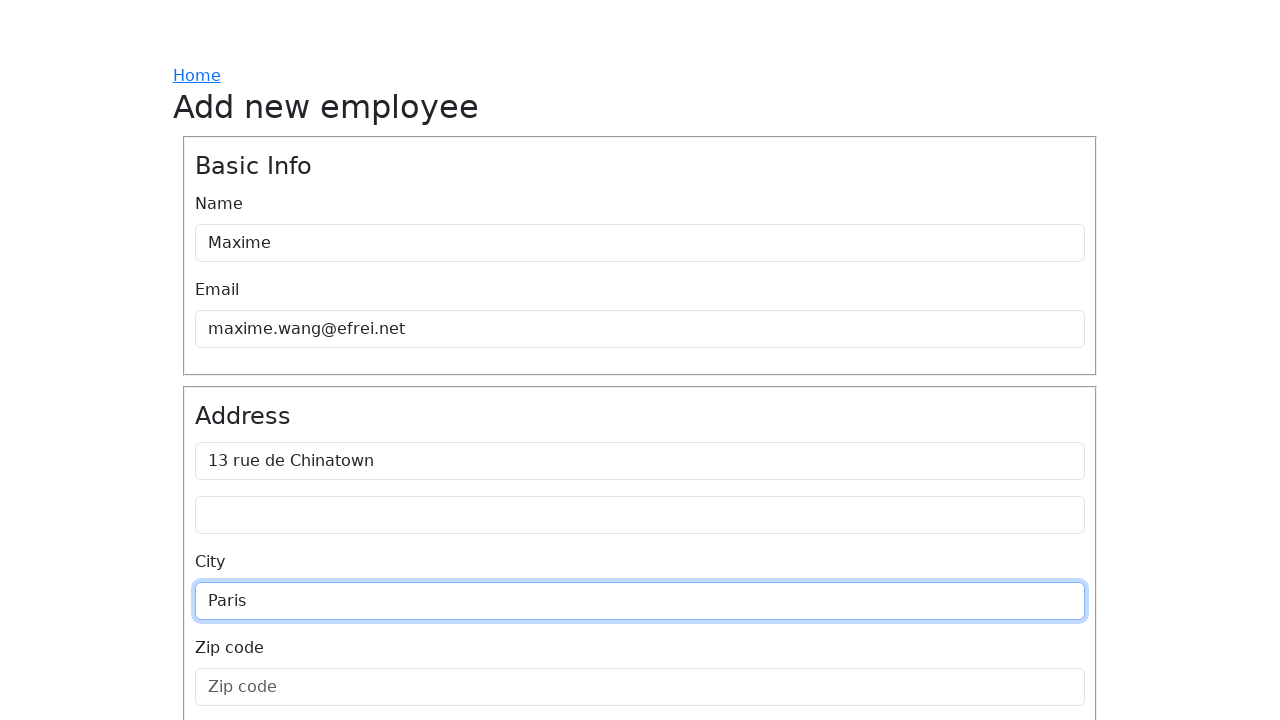

Pressed Tab to move to next field on internal:attr=[placeholder="City"i]
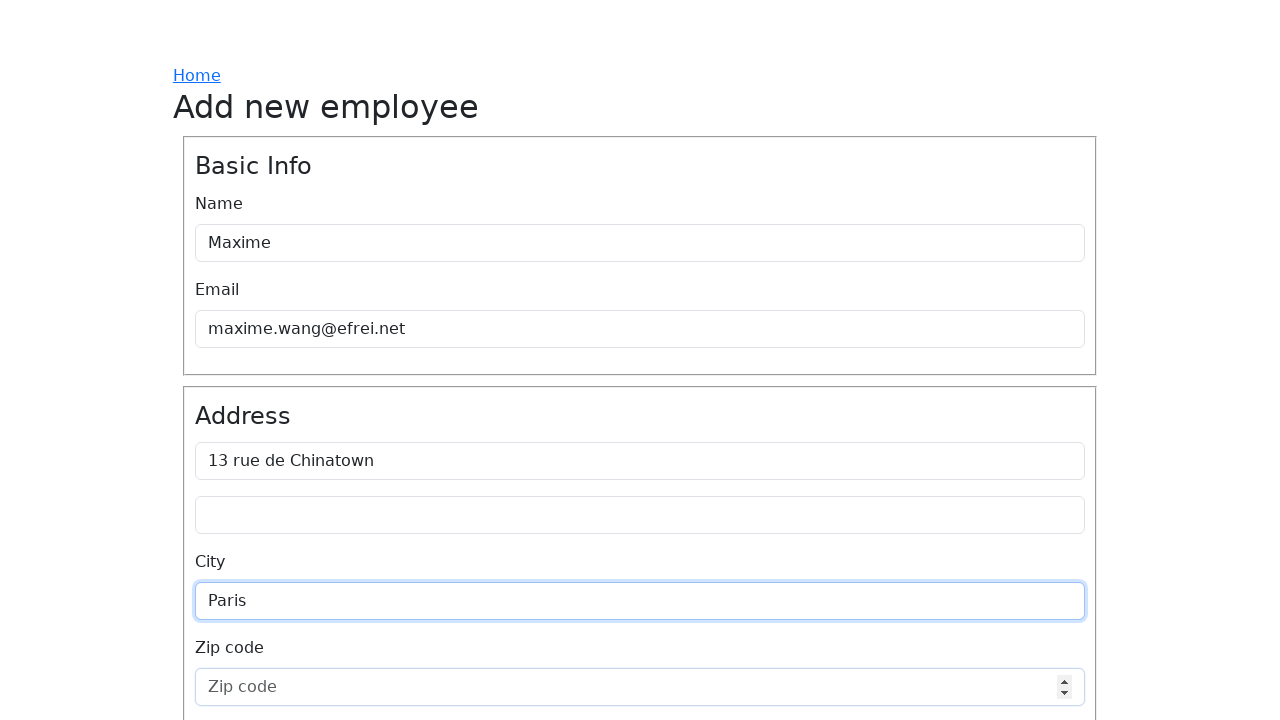

Filled Zip code field with '75013' on internal:attr=[placeholder="Zip code"i]
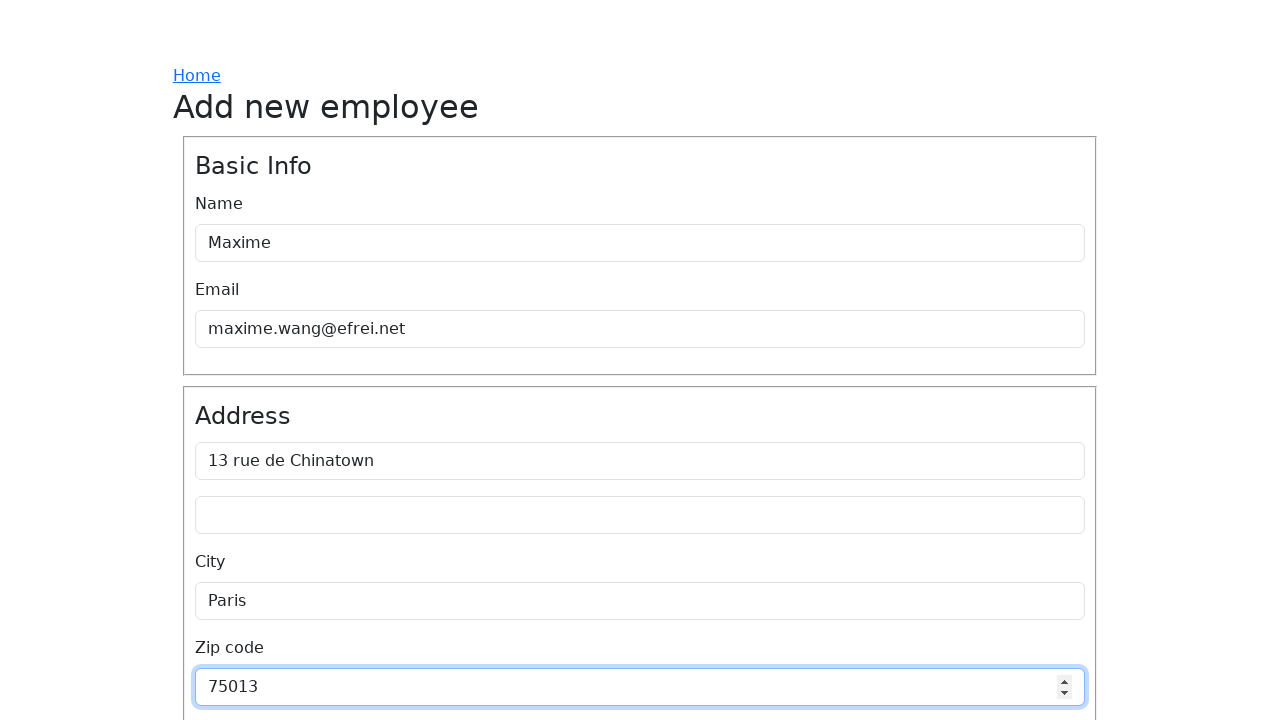

Filled Hiring date field with '2002-05-01' on internal:attr=[placeholder="Hiring date"i]
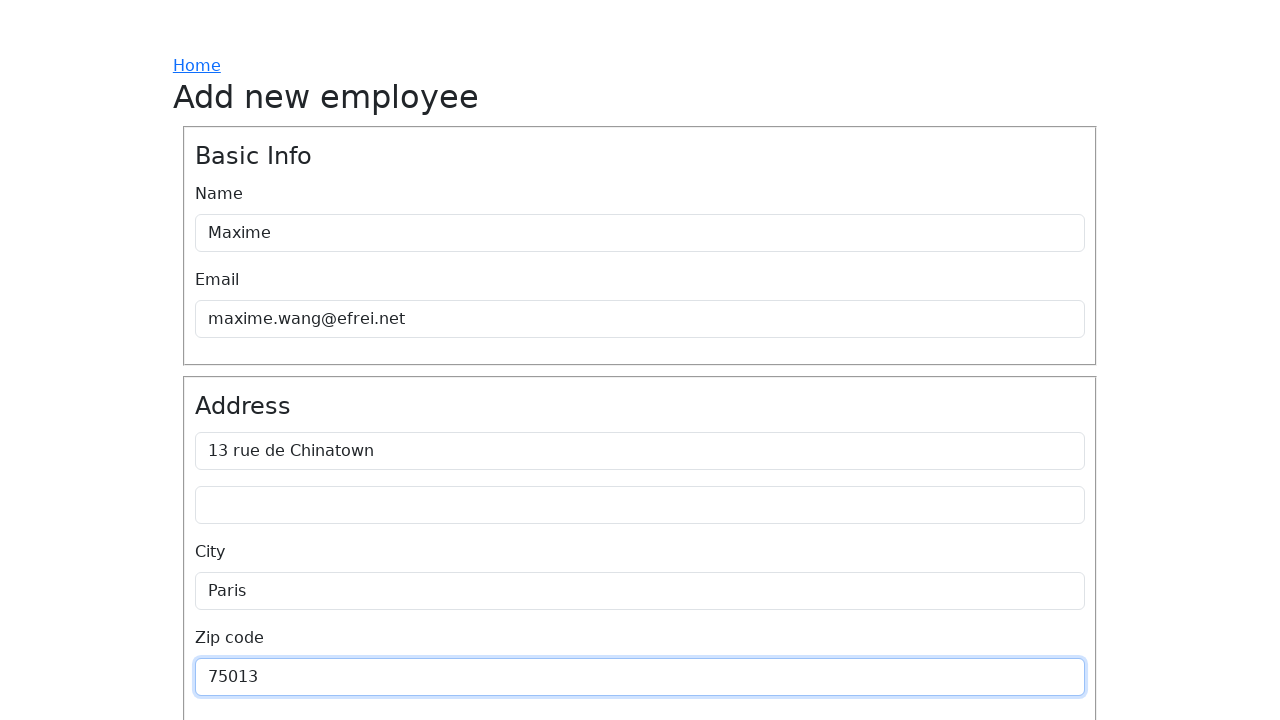

Clicked Job title field at (640, 537) on internal:attr=[placeholder="Job title"i]
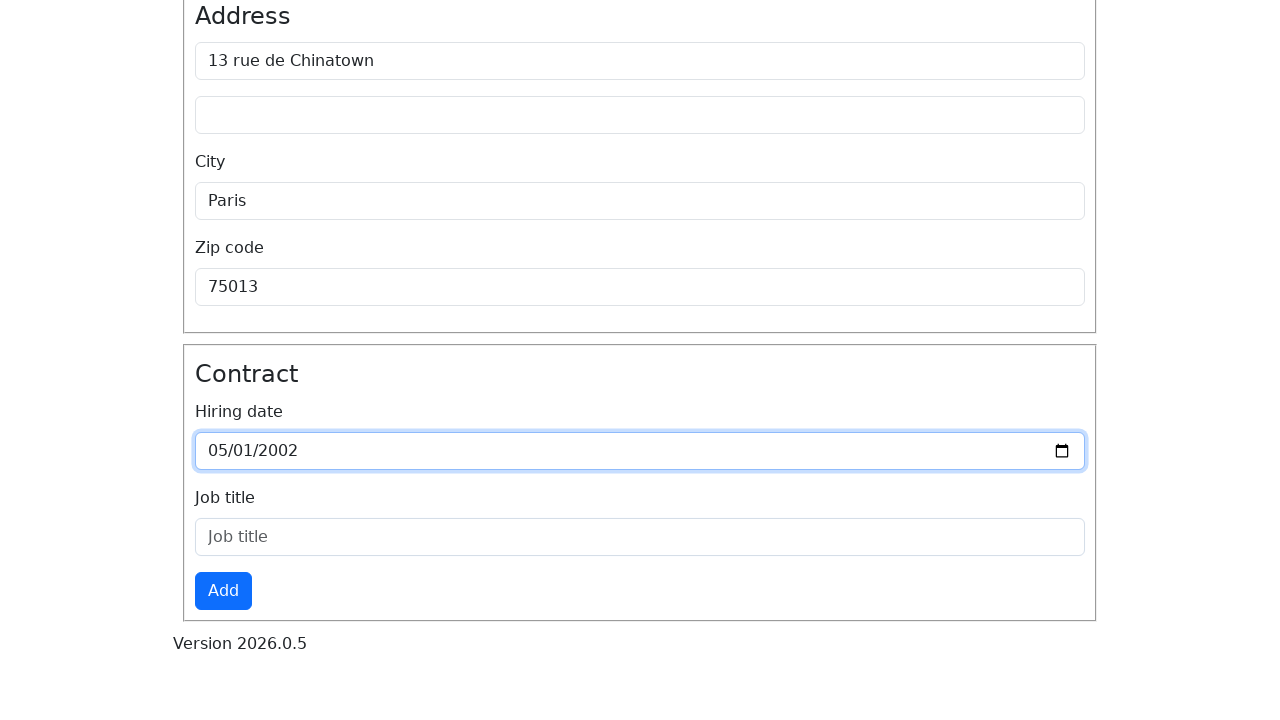

Filled Job title field with 'Developer' on internal:attr=[placeholder="Job title"i]
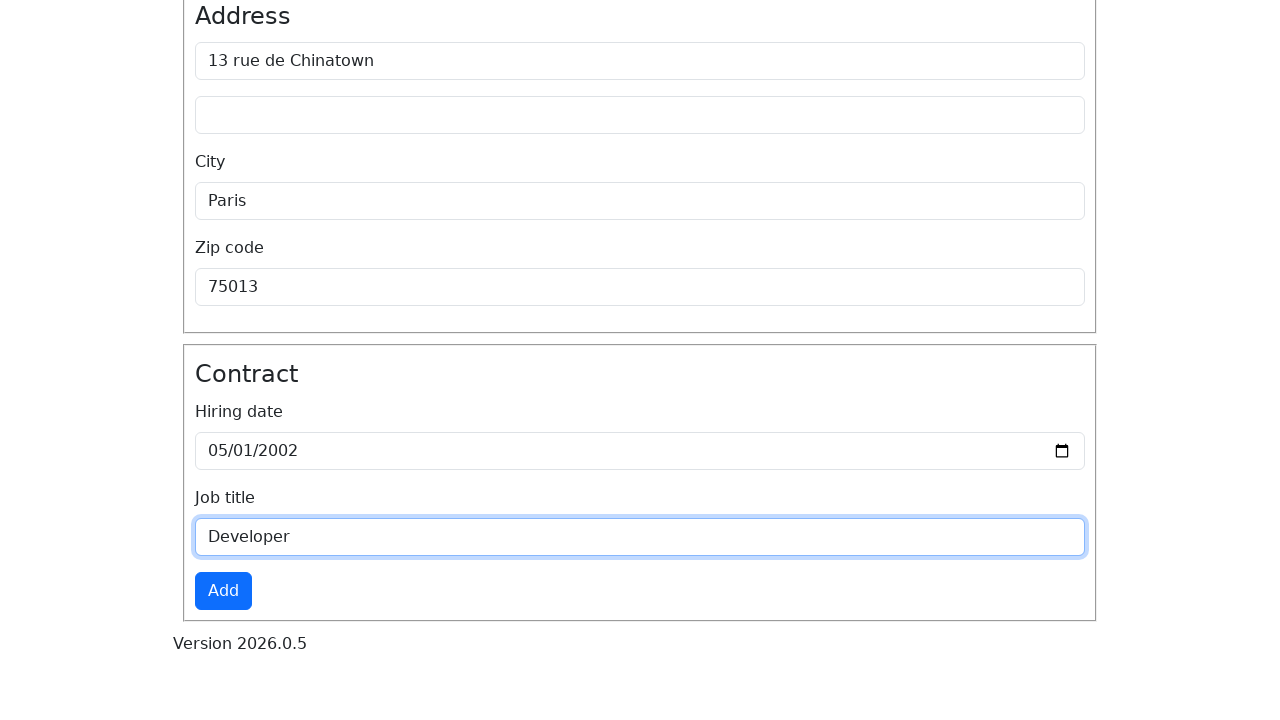

Clicked 'Add' button to submit the form at (223, 591) on internal:role=button[name="Add"i]
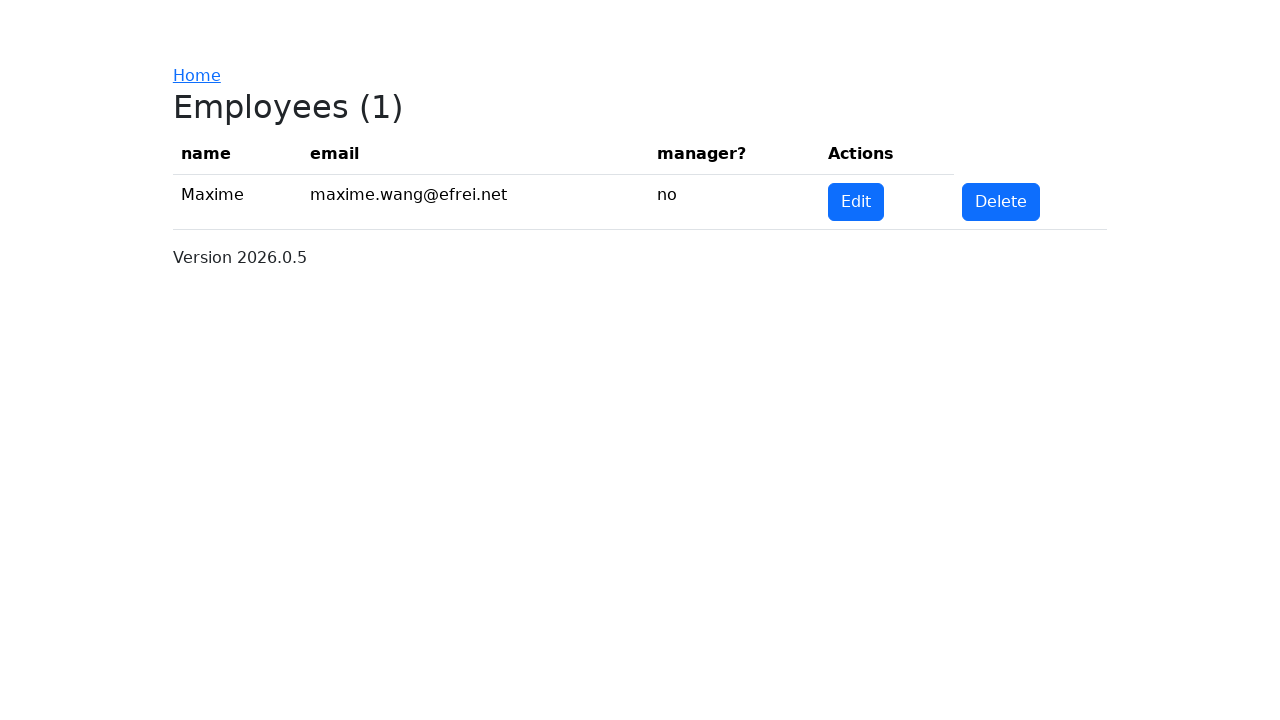

Verified employee name 'Maxime' appears in table
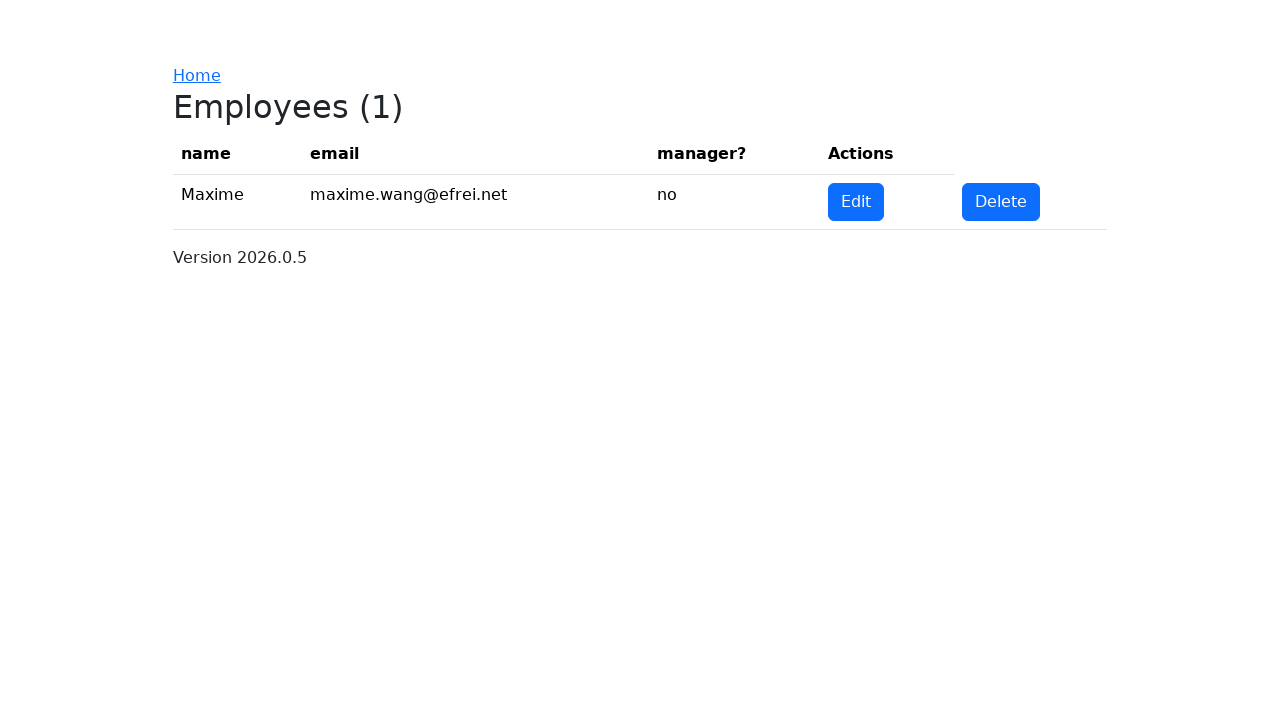

Verified employee email 'maxime.wang@efrei.net' appears in table
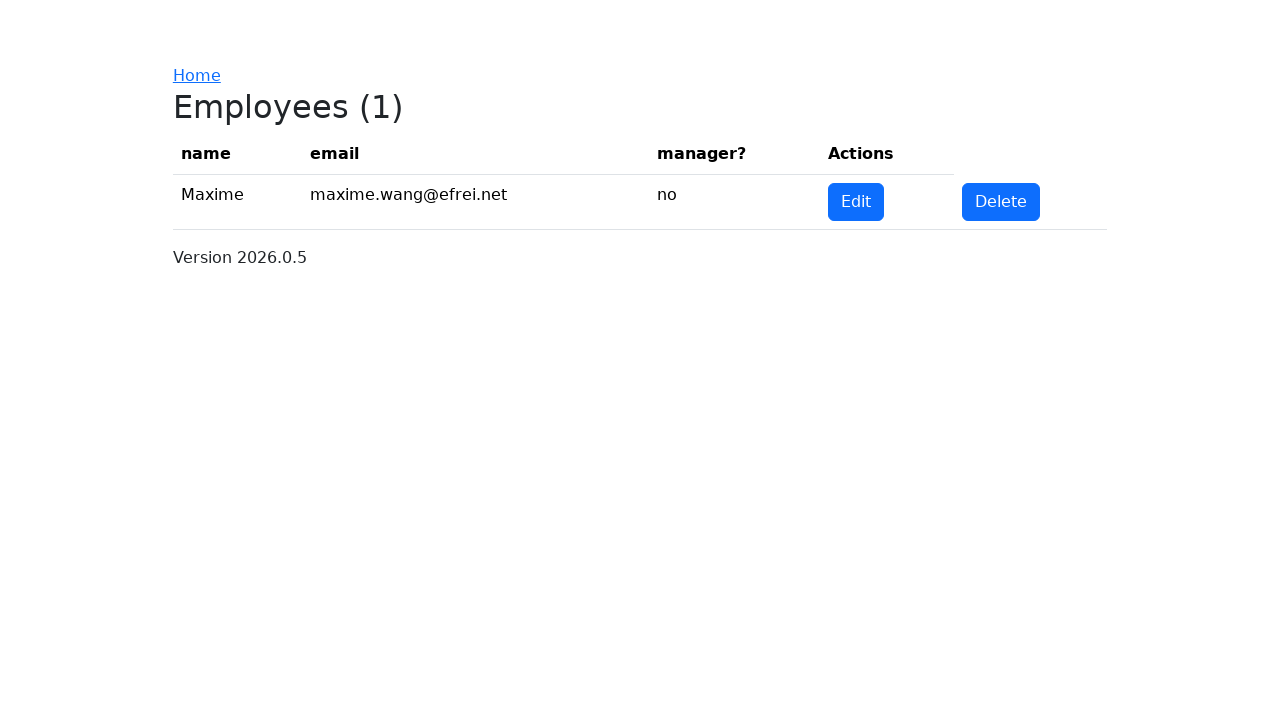

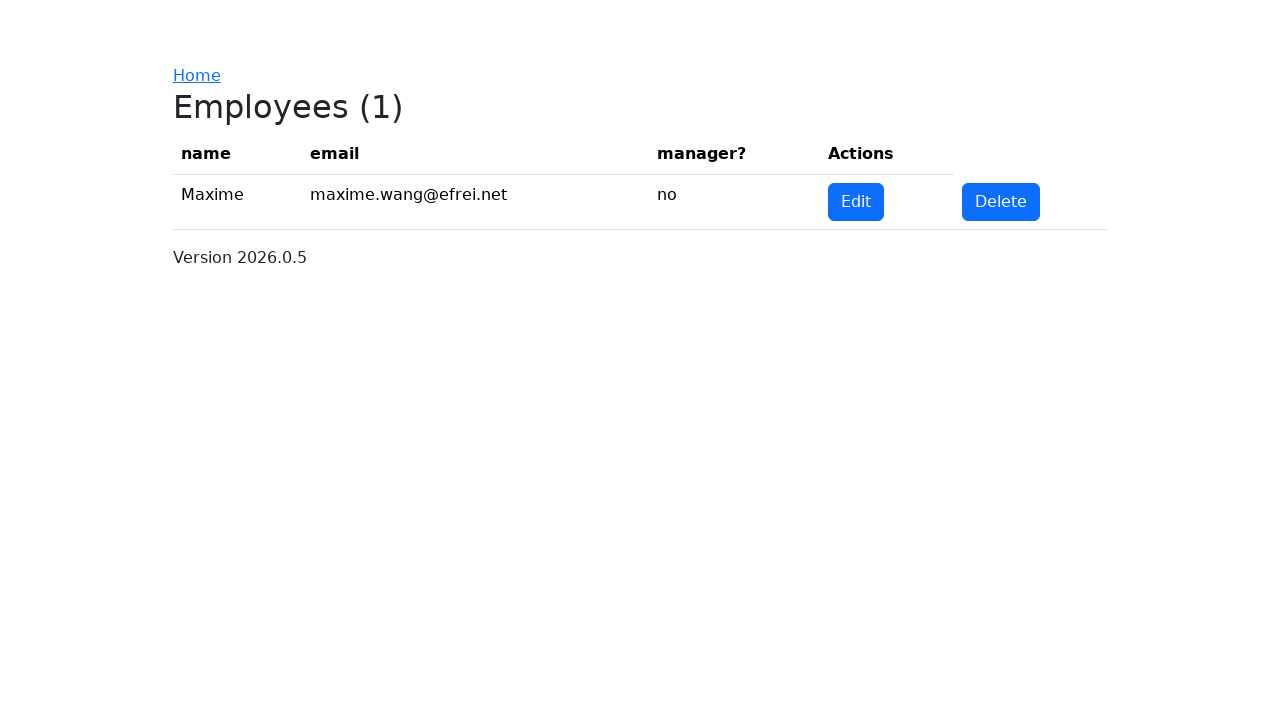